Tests navigation on a training support website by verifying the homepage title, clicking the "about" link, and verifying the new page title.

Starting URL: https://v1.training-support.net

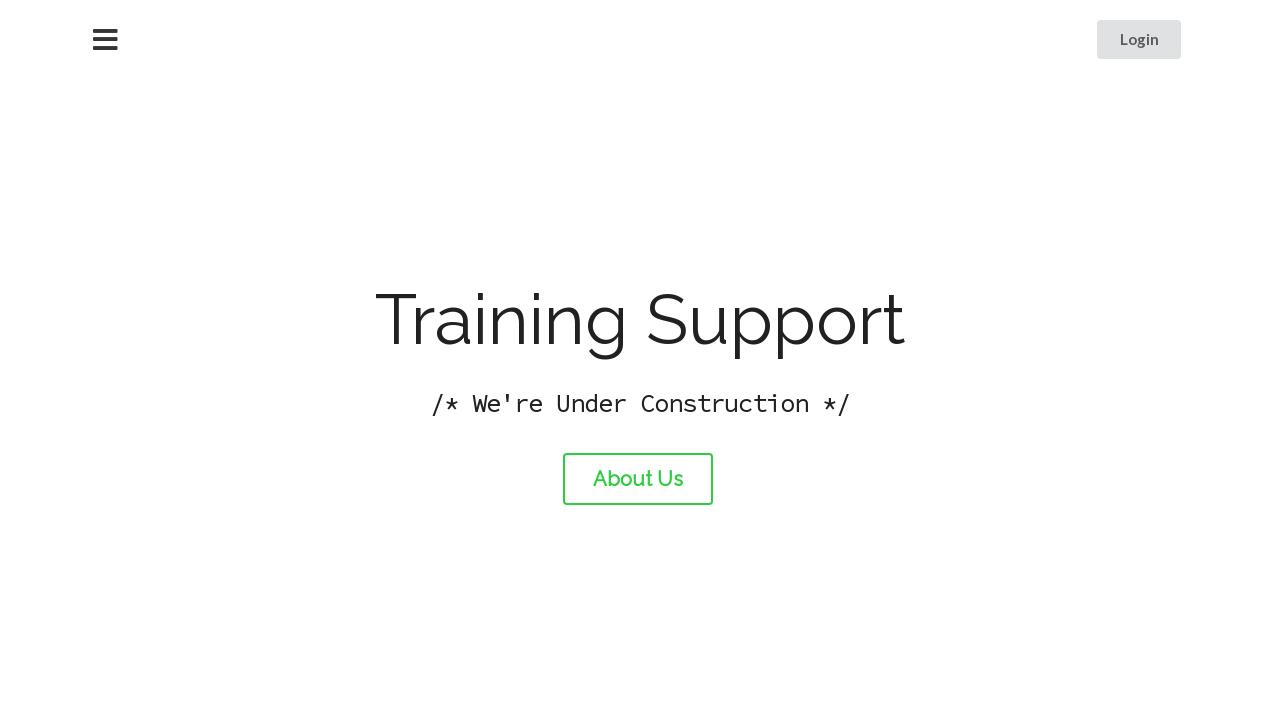

Verified homepage title is 'Training Support'
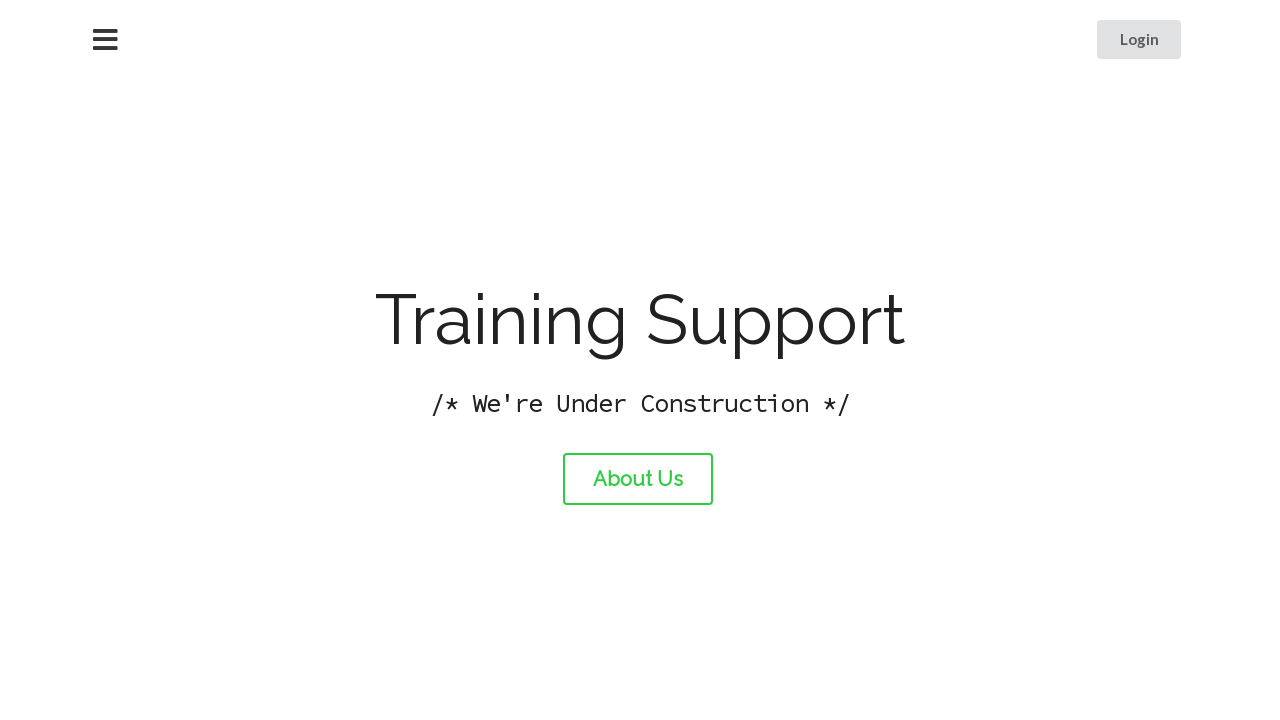

Clicked the 'about' link at (638, 479) on #about-link
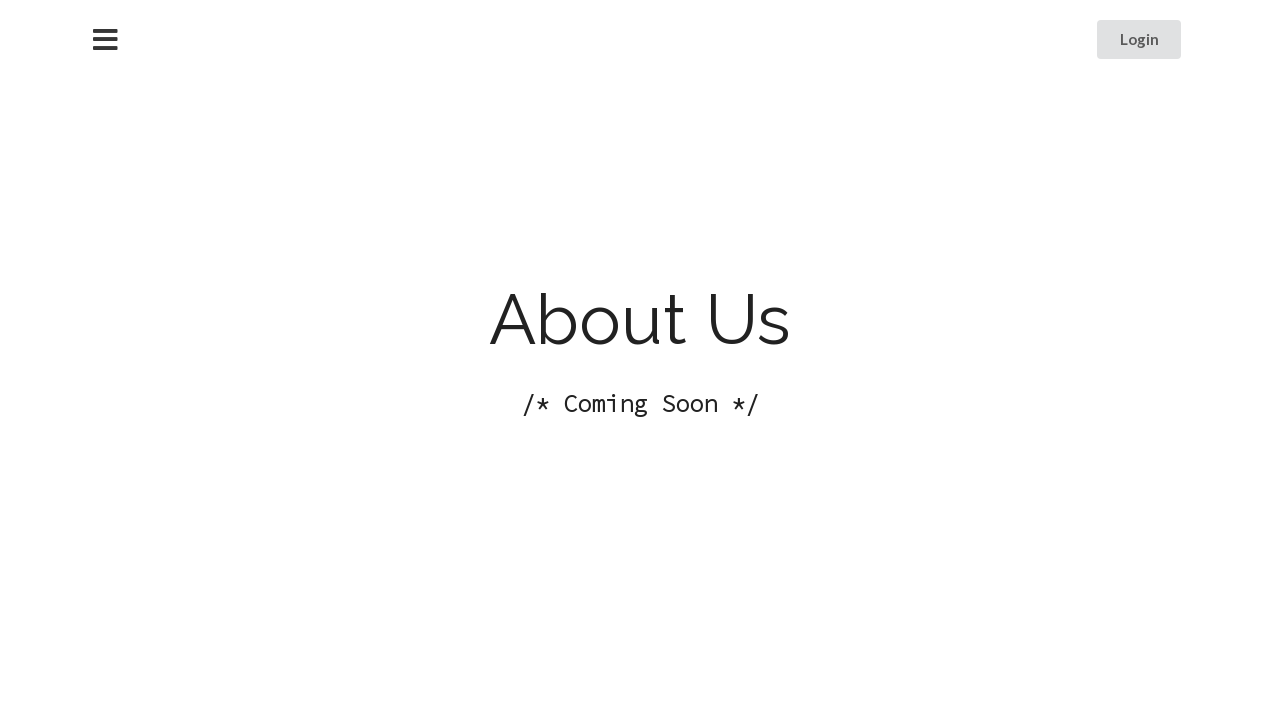

Waited for page to load after navigation
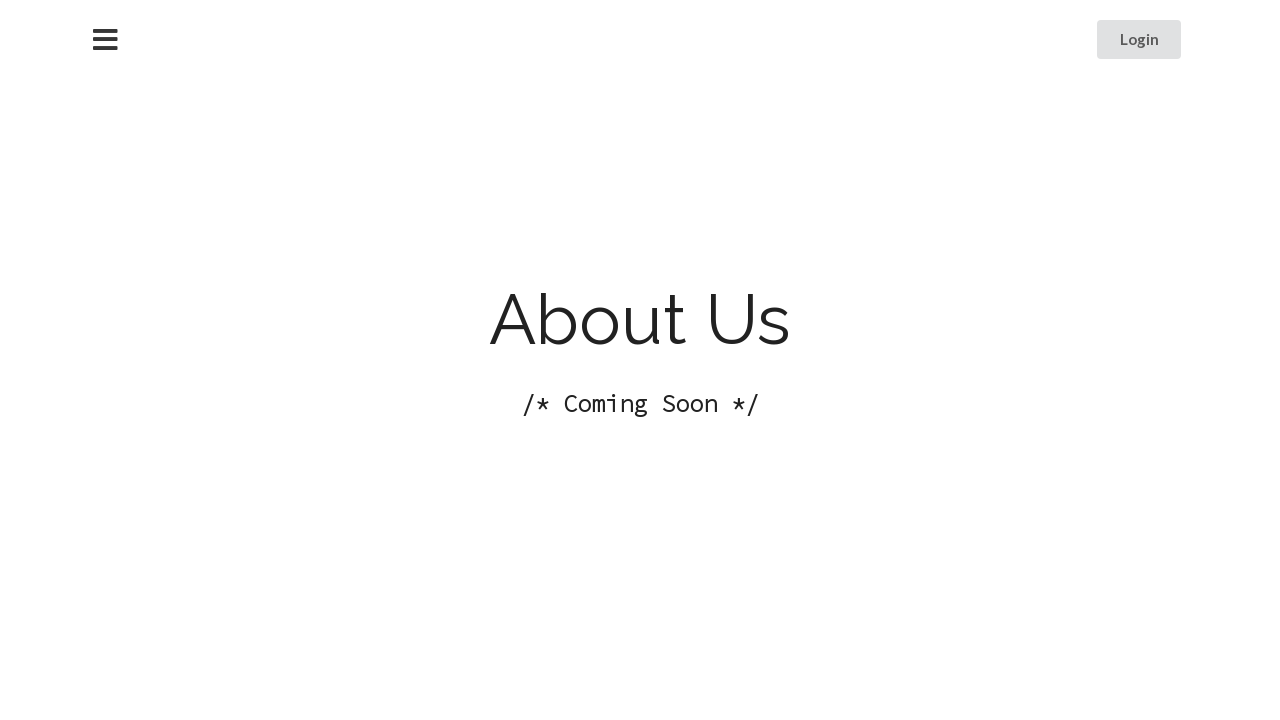

Verified new page title is 'About Training Support'
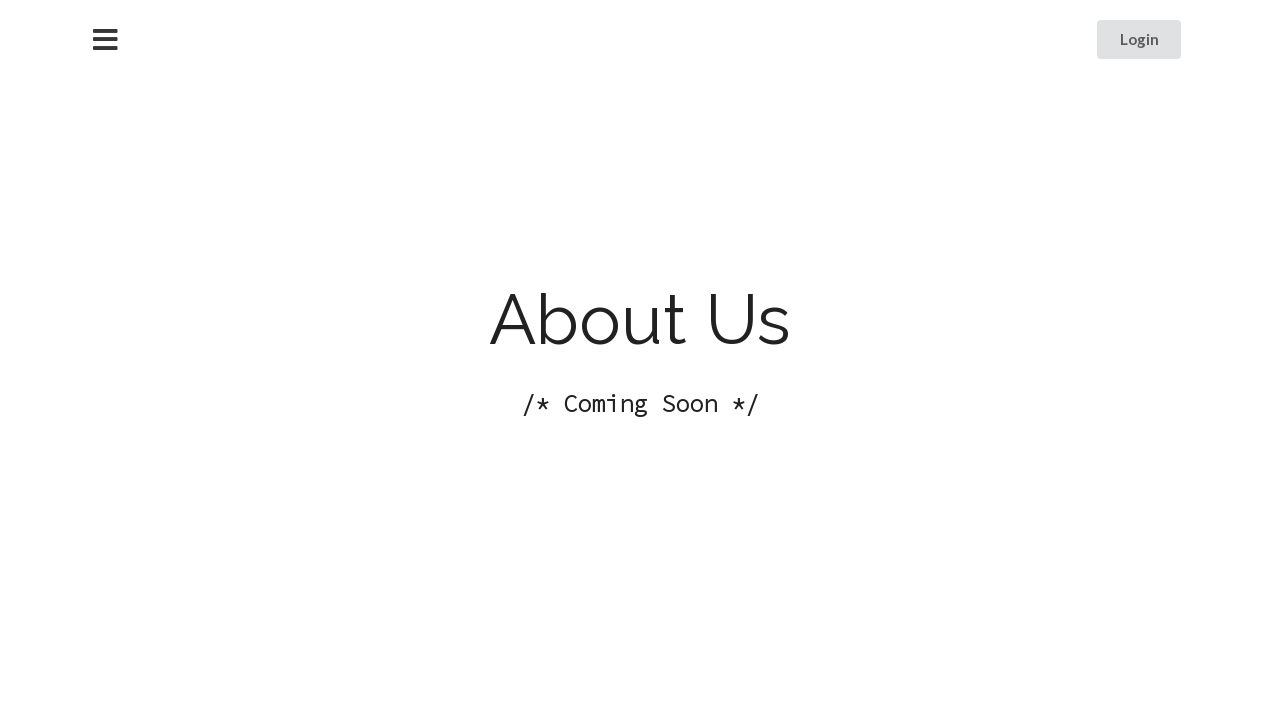

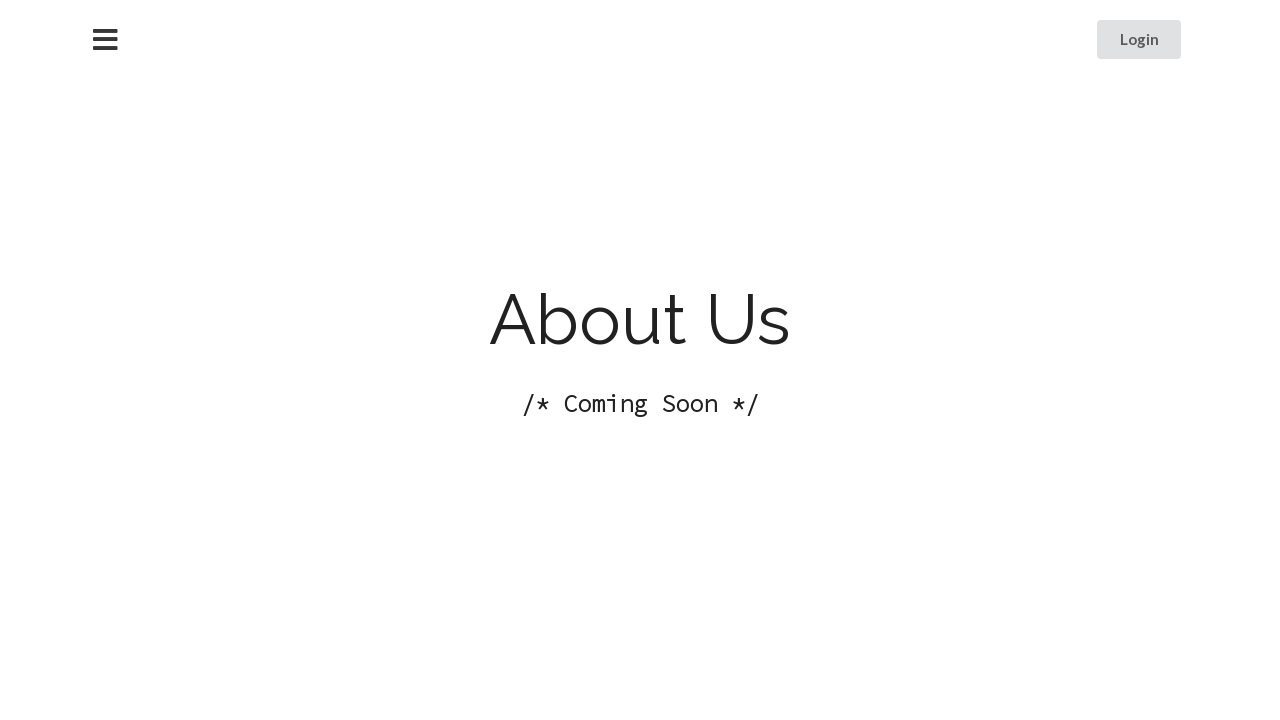